Tests clicking the Facebook share button on the portal about page

Starting URL: https://itkarijera.ba/html-page/34/o-portalu

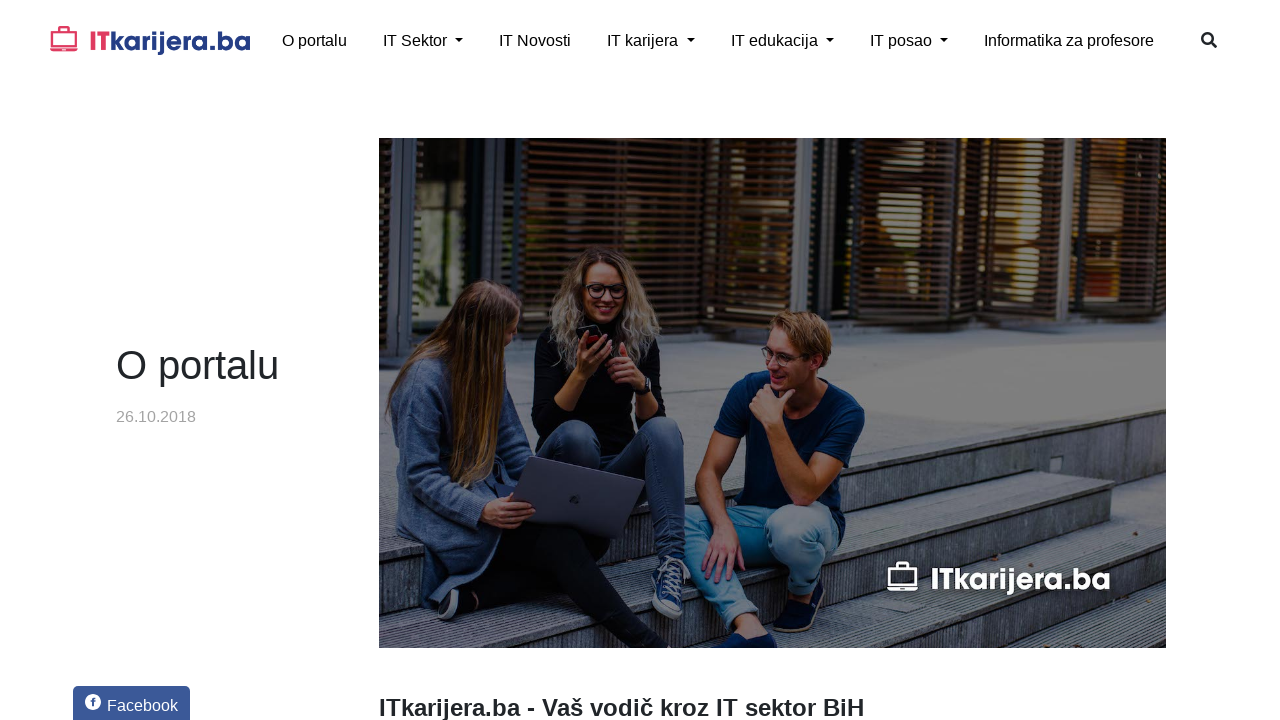

Clicked Facebook share button on the about page at (132, 700) on xpath=/html/body/app-root/app-pages-home/main/app-html-page-view/div/div[2]/div[
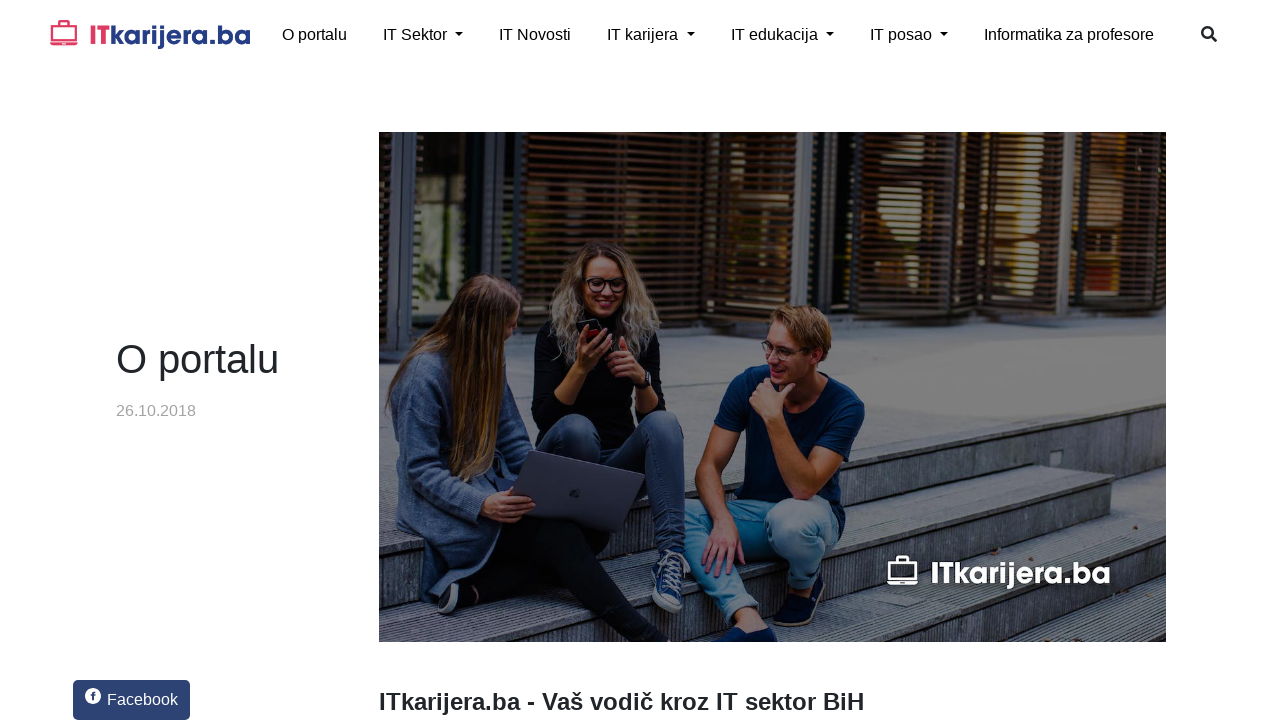

Waited for Facebook share dialog to open
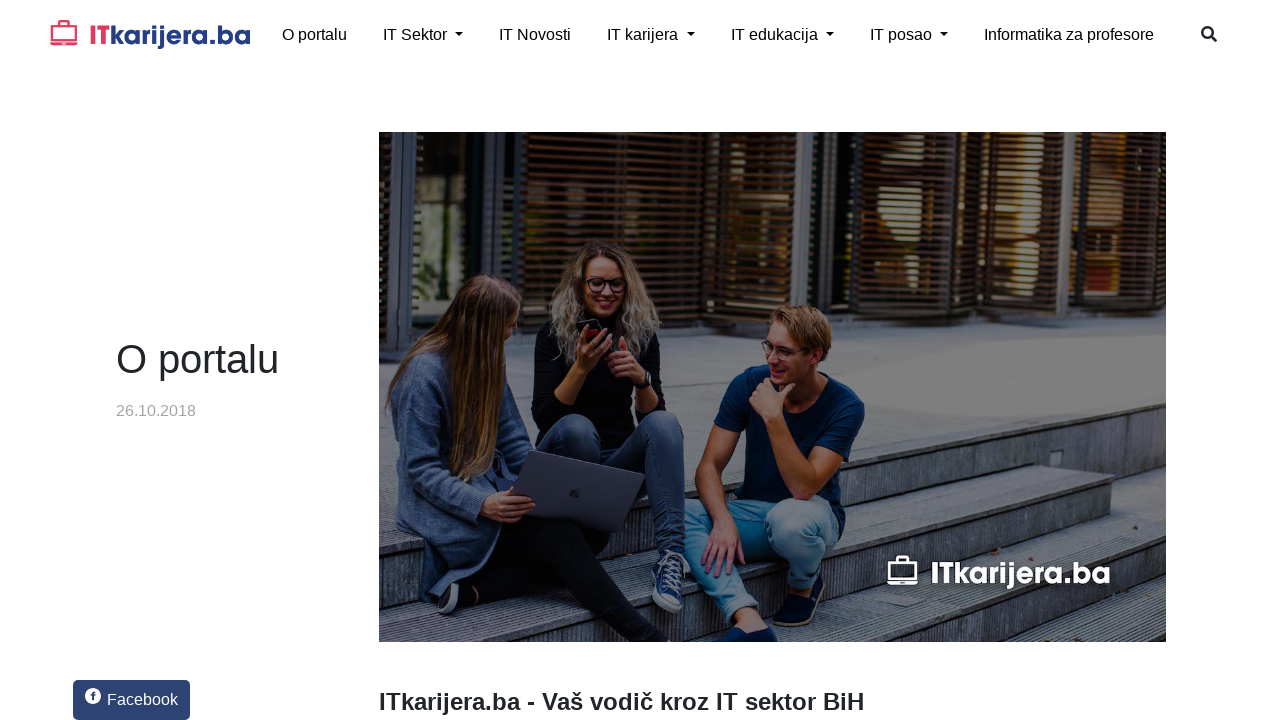

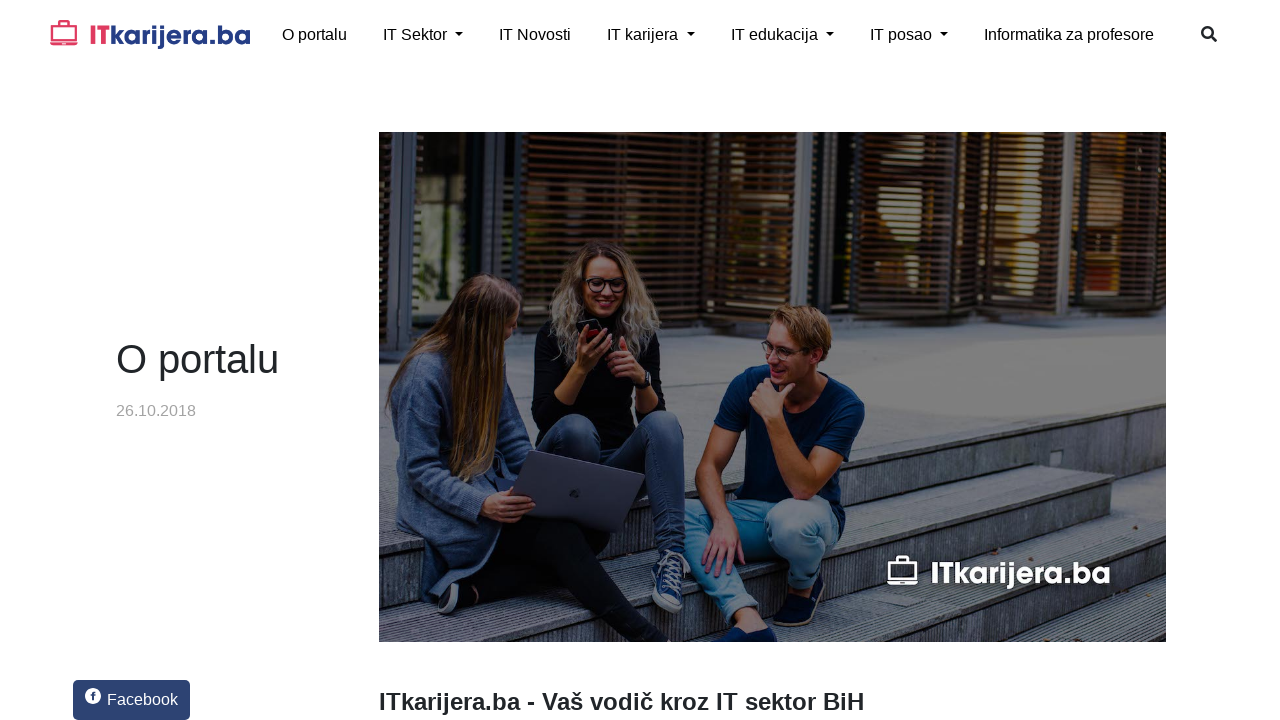